Navigates to The Souled Store website and maximizes the browser window to verify the page loads correctly.

Starting URL: https://www.thesouledstore.com/

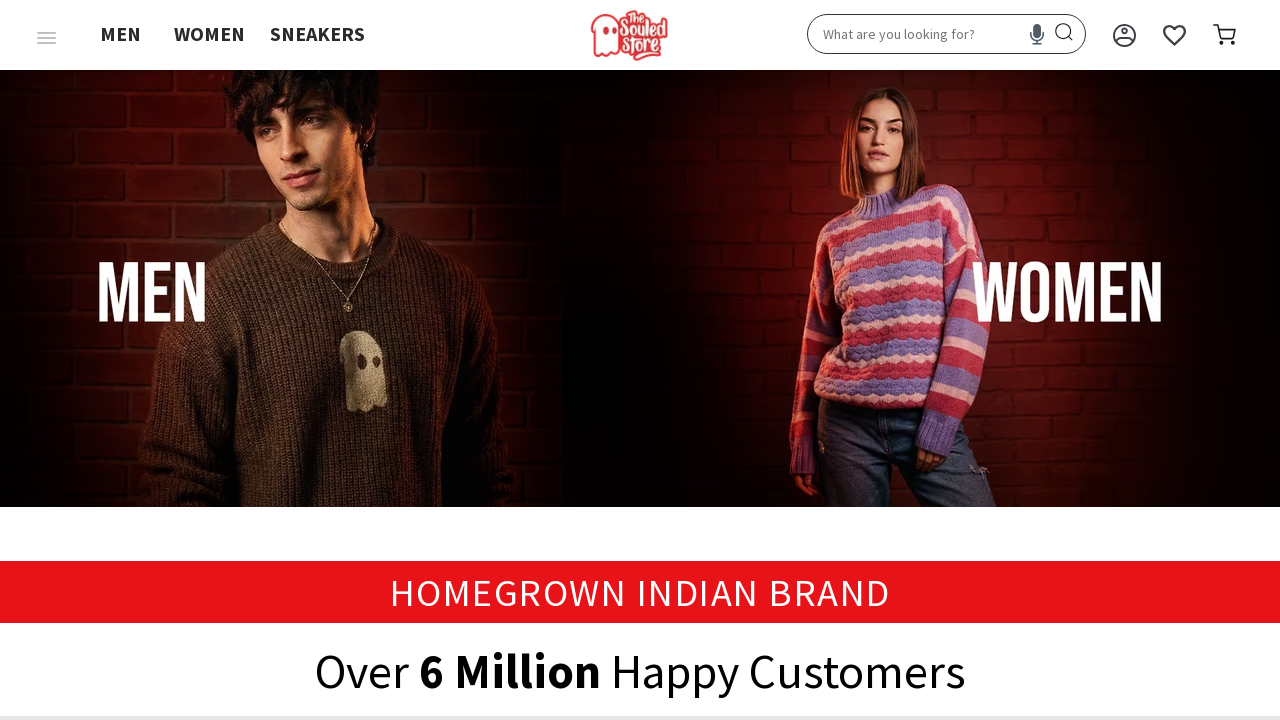

Set viewport size to 1920x1080 to maximize browser window
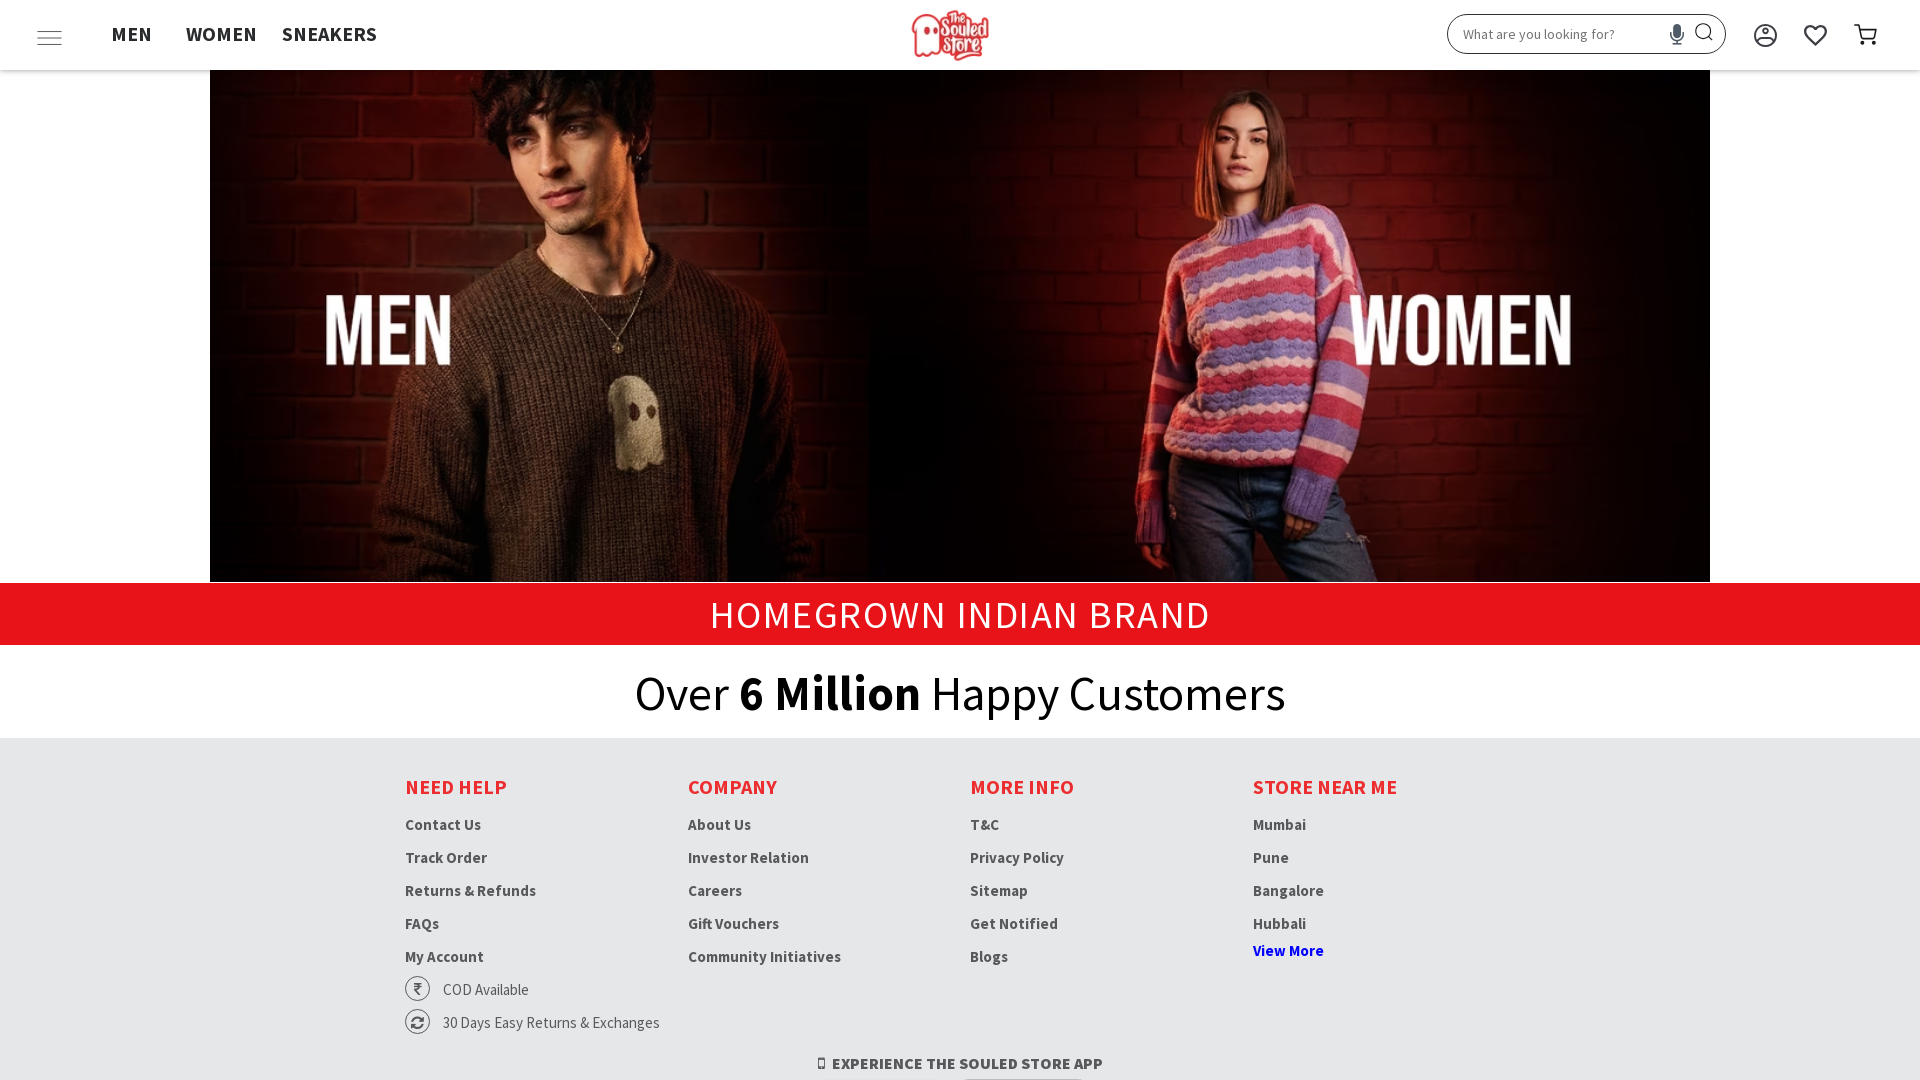

The Souled Store page loaded completely (domcontentloaded)
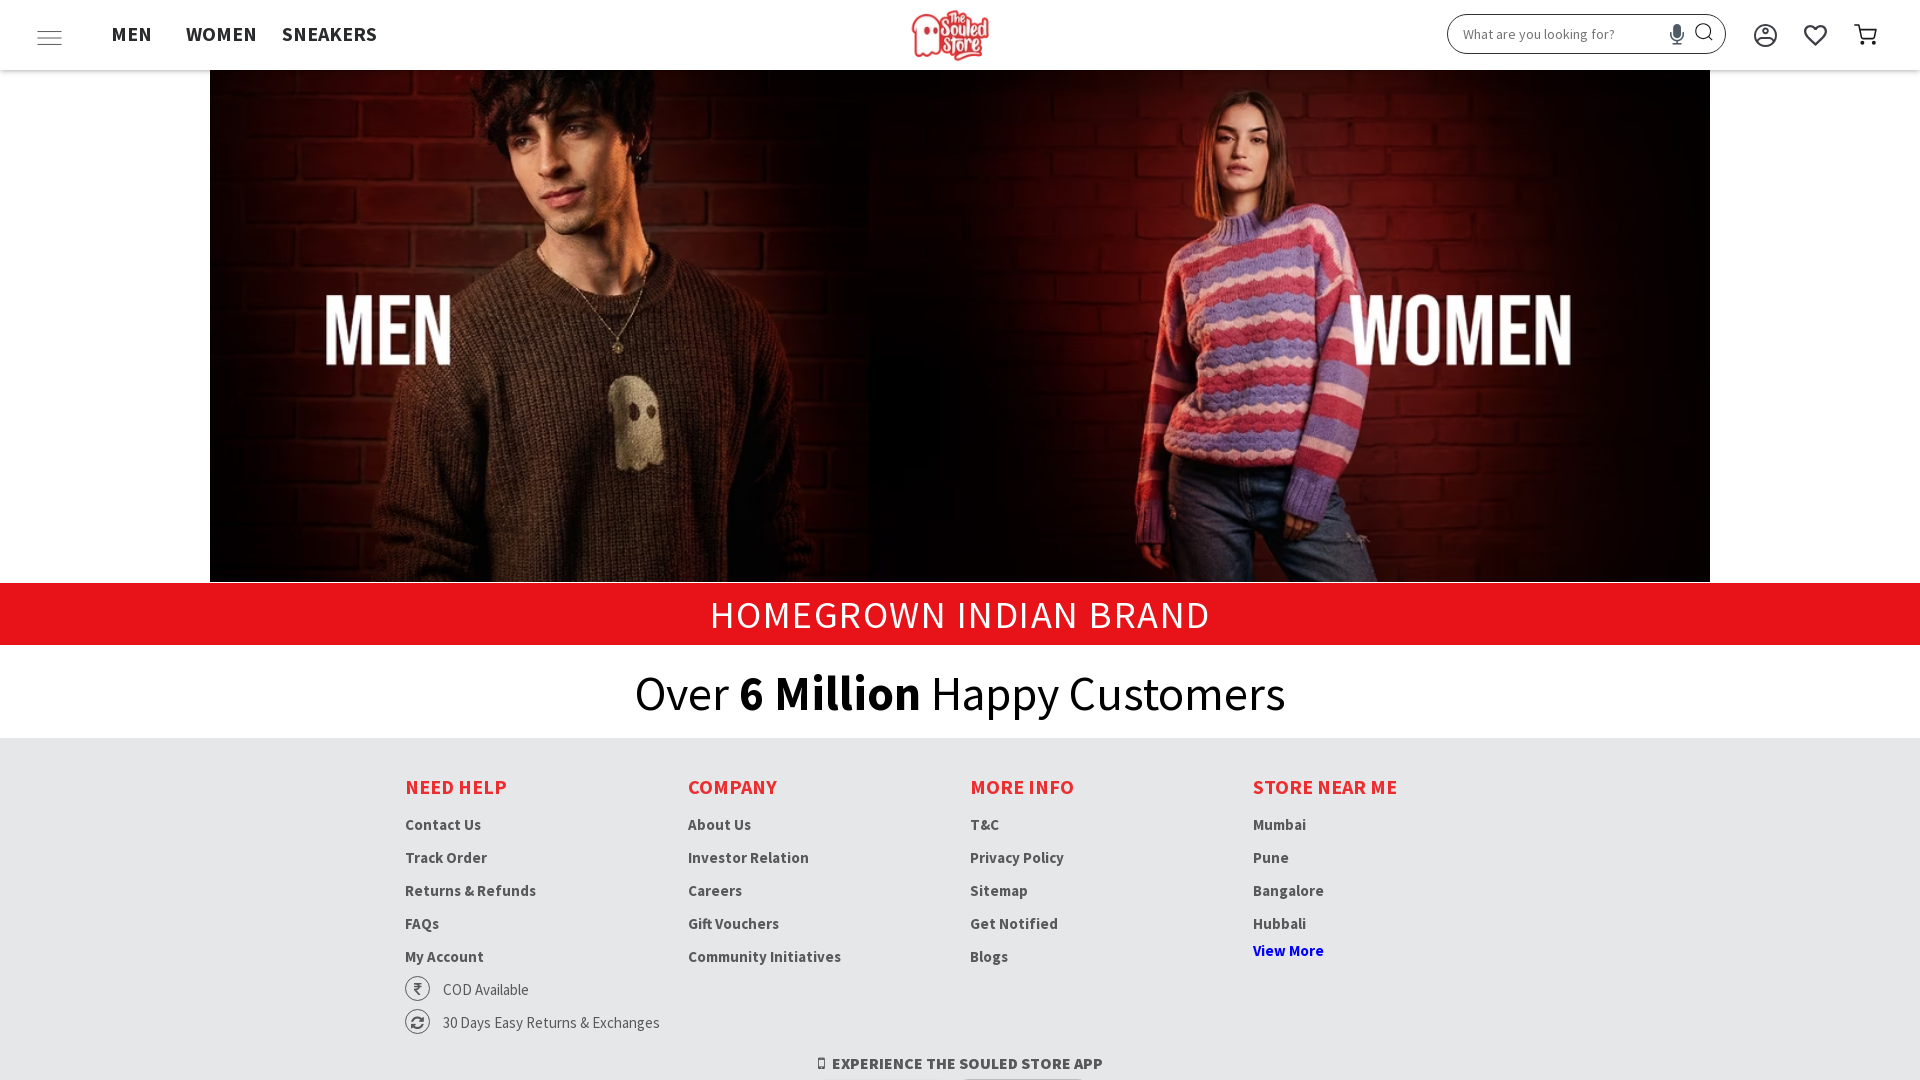

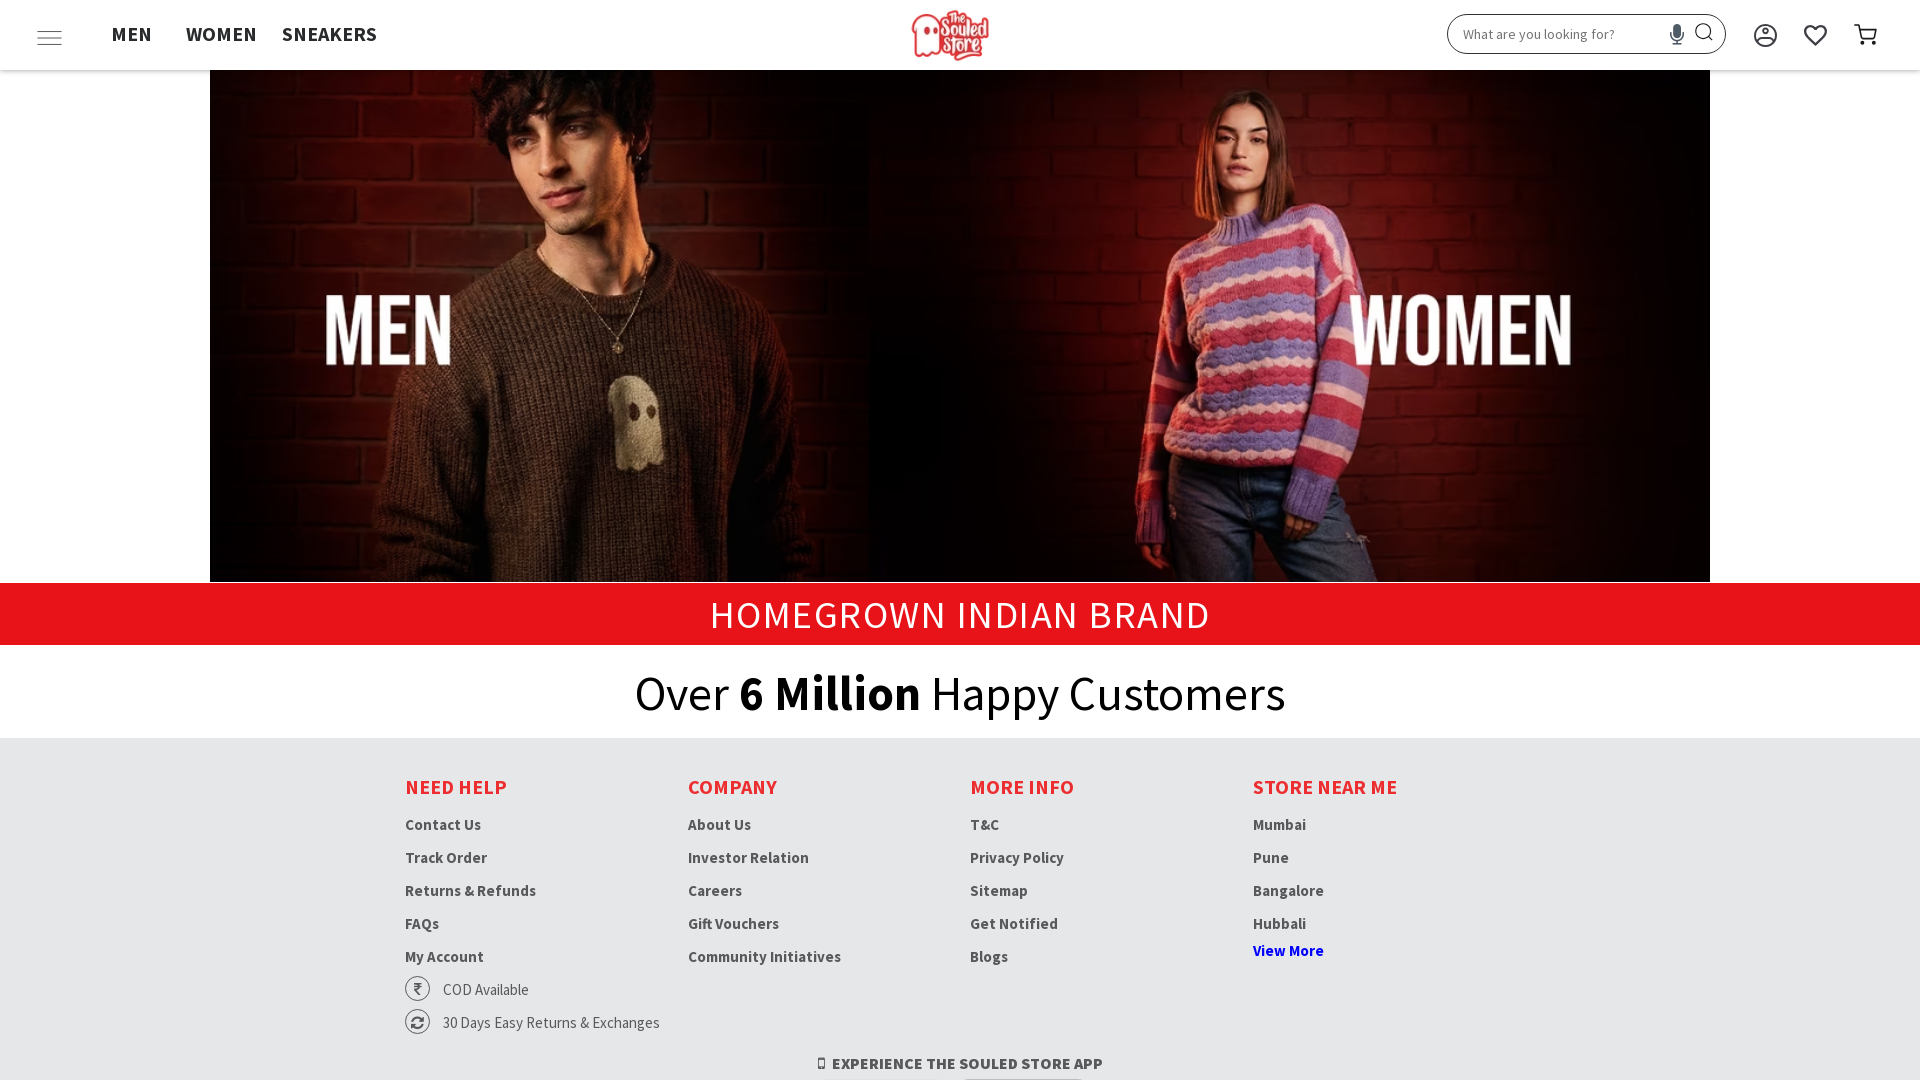